Tests dynamic controls functionality by toggling a checkbox visibility, waiting for it to disappear and reappear, then clicking and selecting the checkbox

Starting URL: https://www.training-support.net/webelements/dynamic-controls

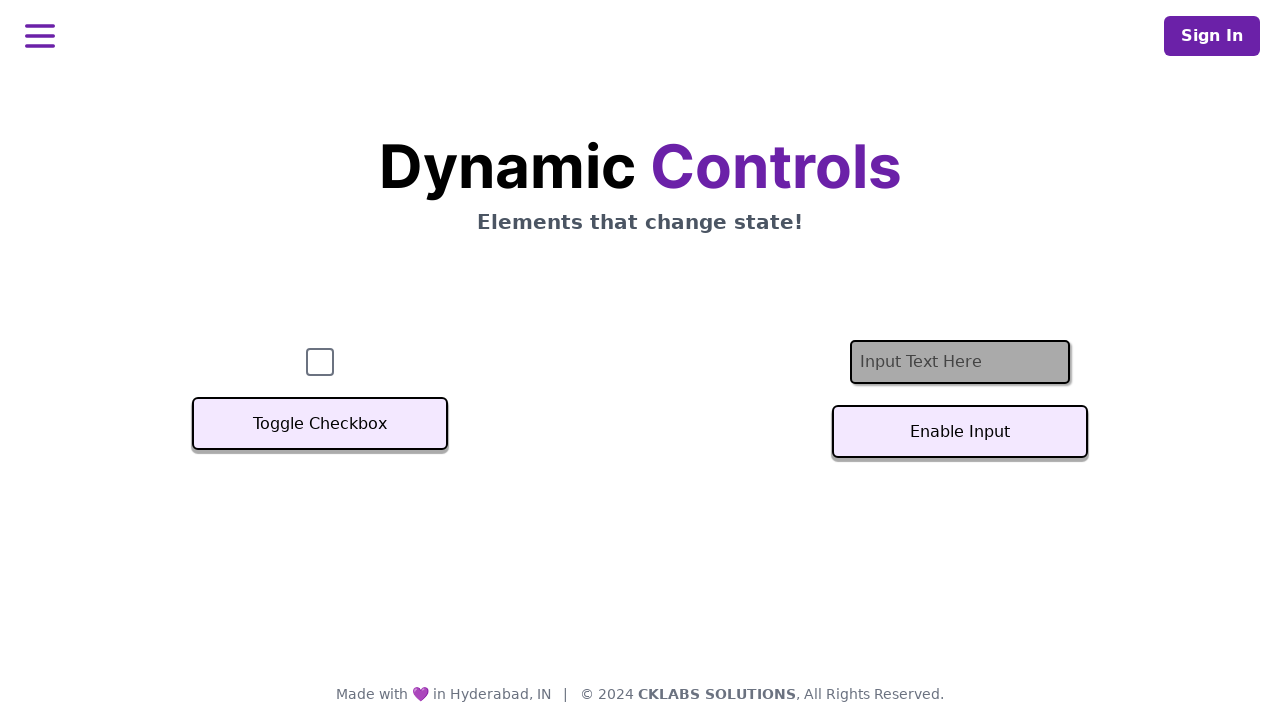

Verified checkbox is initially visible
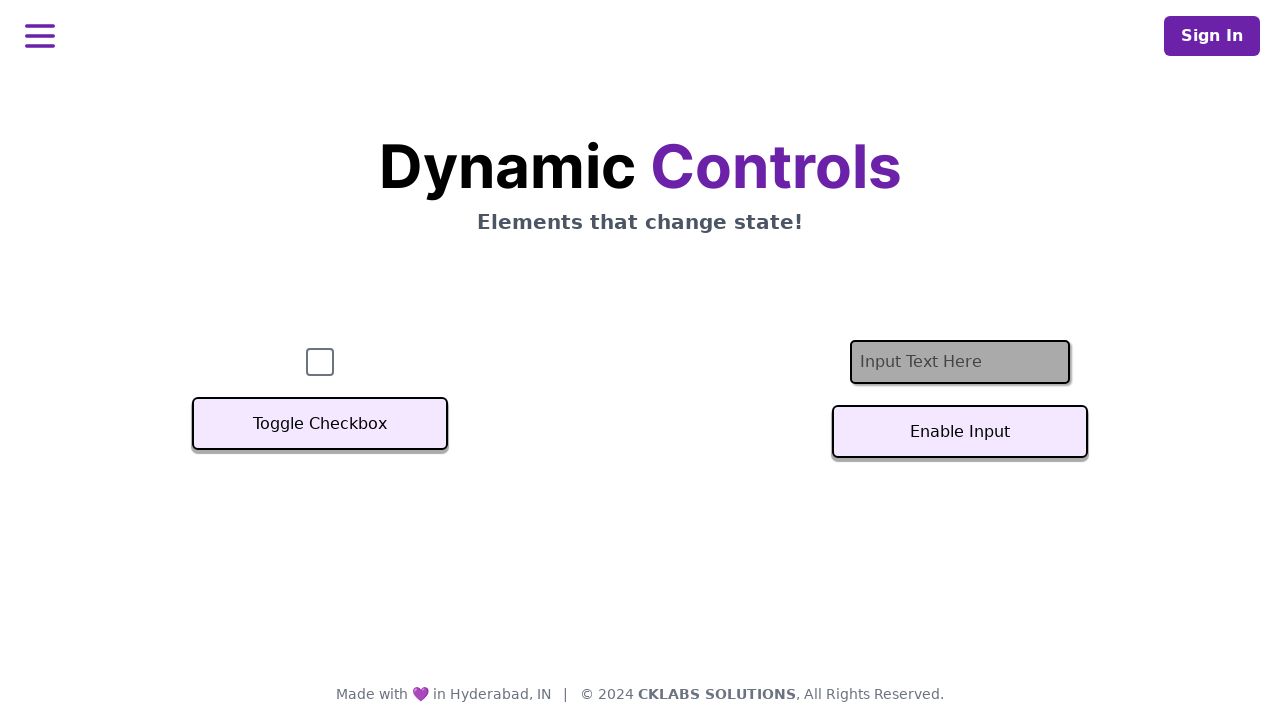

Clicked Toggle Checkbox button to hide the checkbox at (320, 424) on xpath=//button[text()='Toggle Checkbox']
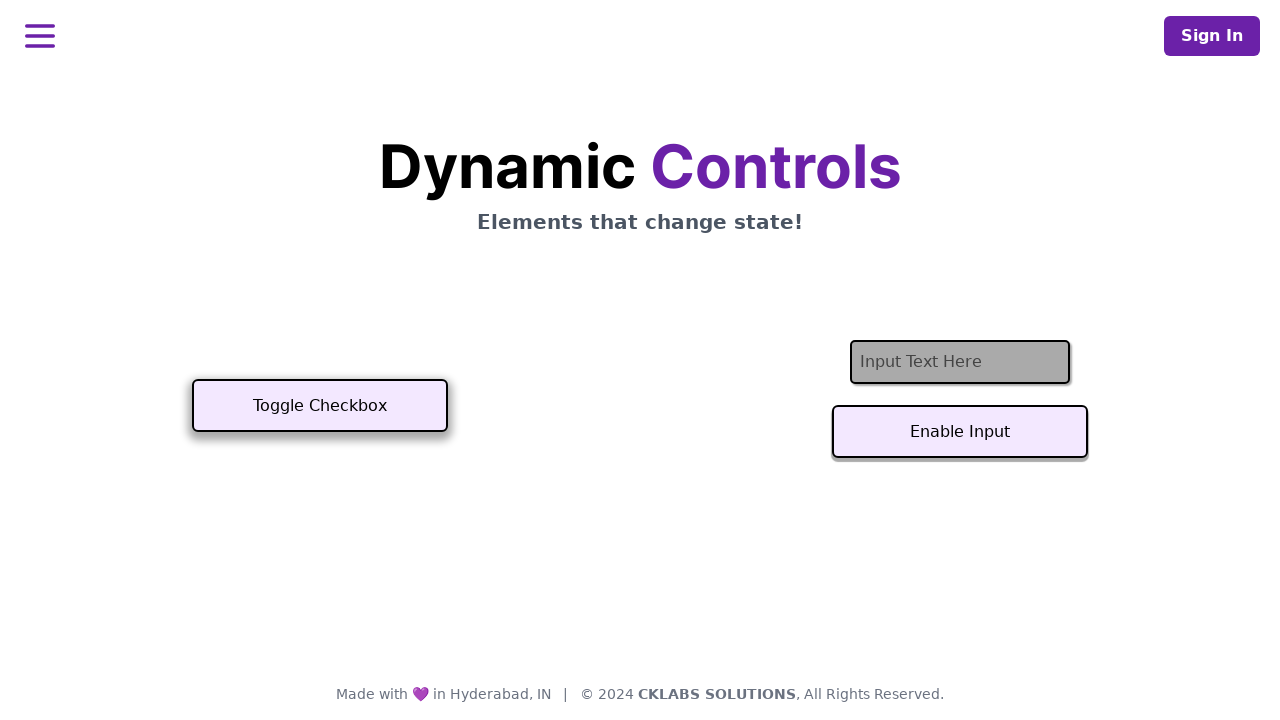

Checkbox has disappeared after toggle
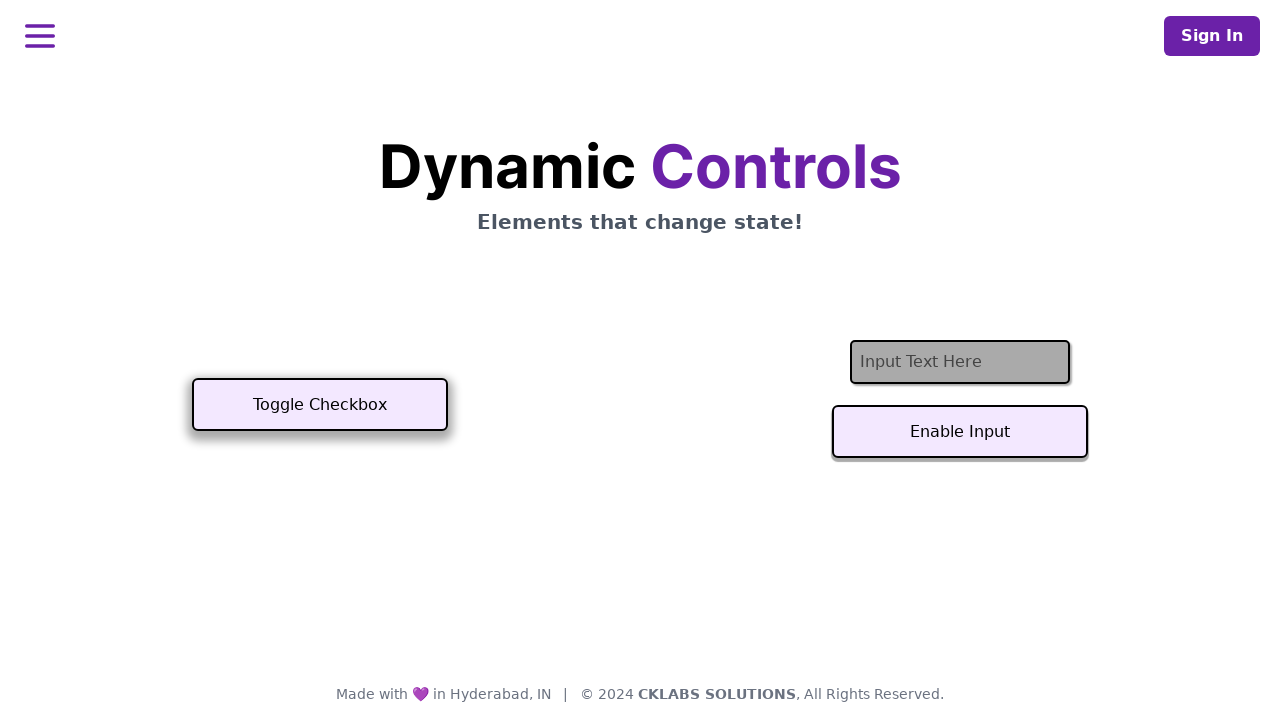

Clicked Toggle Checkbox button to show the checkbox at (320, 405) on xpath=//button[text()='Toggle Checkbox']
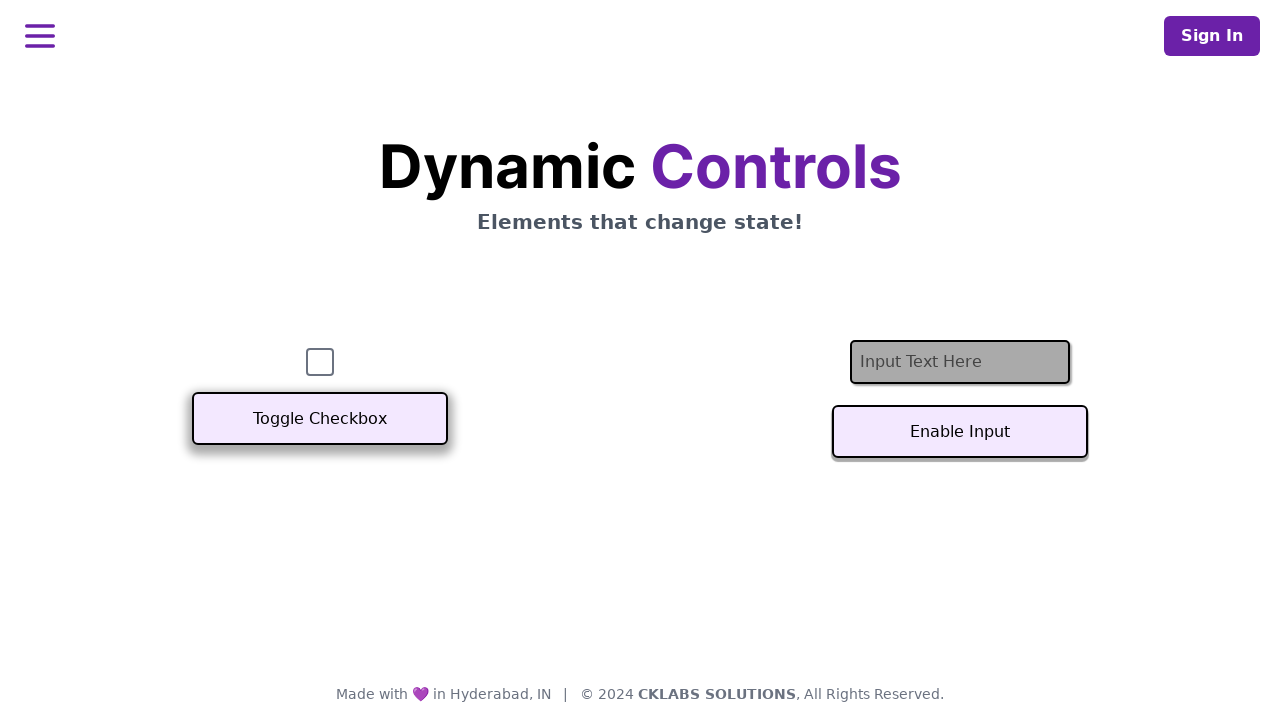

Checkbox is now visible again
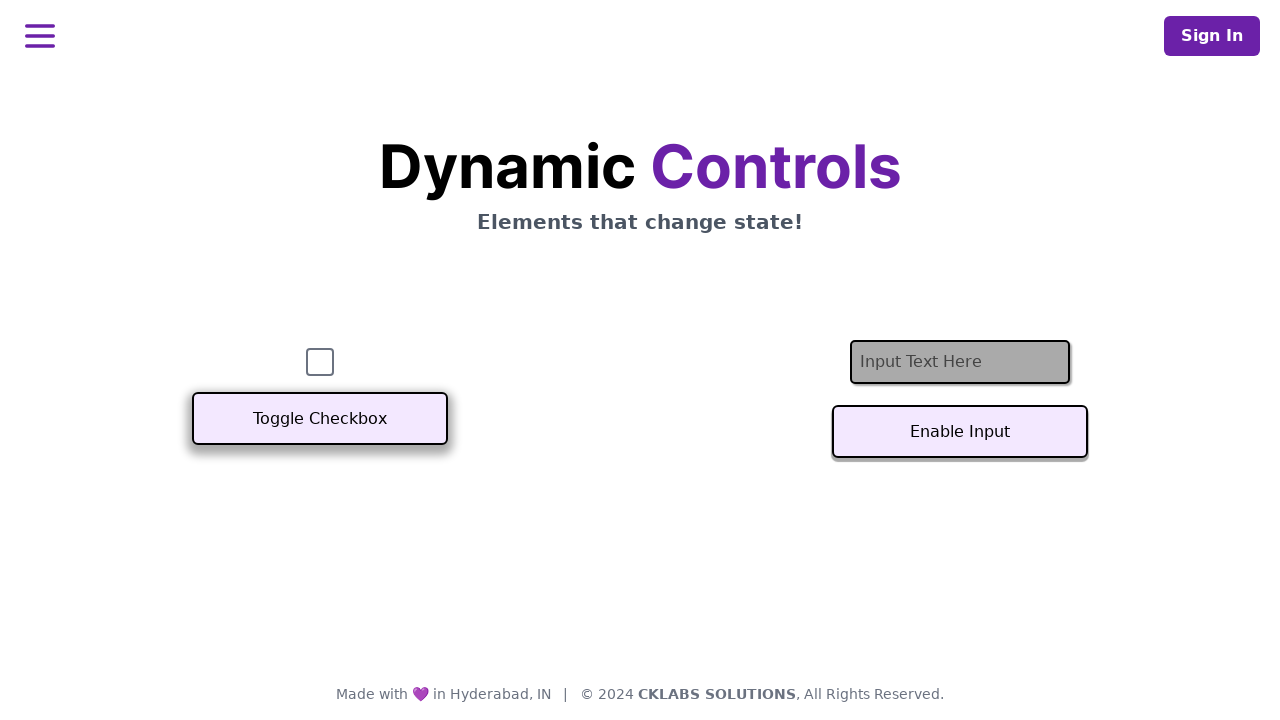

Clicked the checkbox to select it at (320, 362) on #checkbox
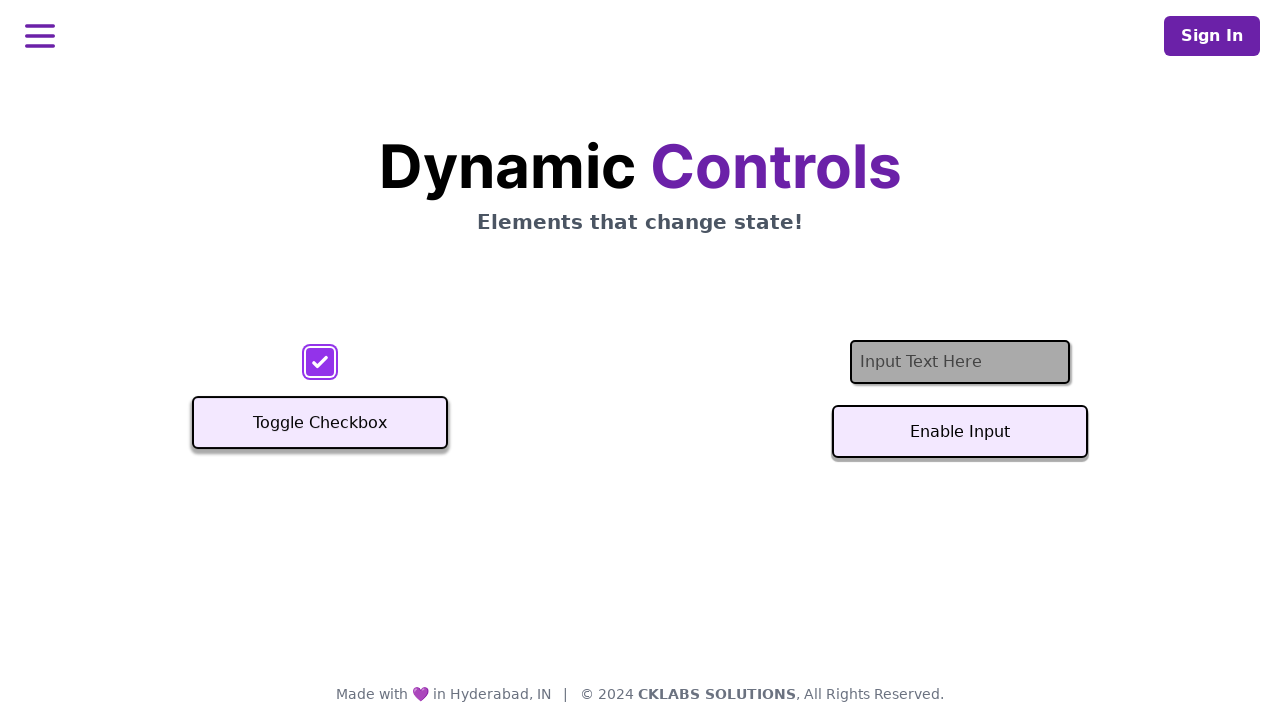

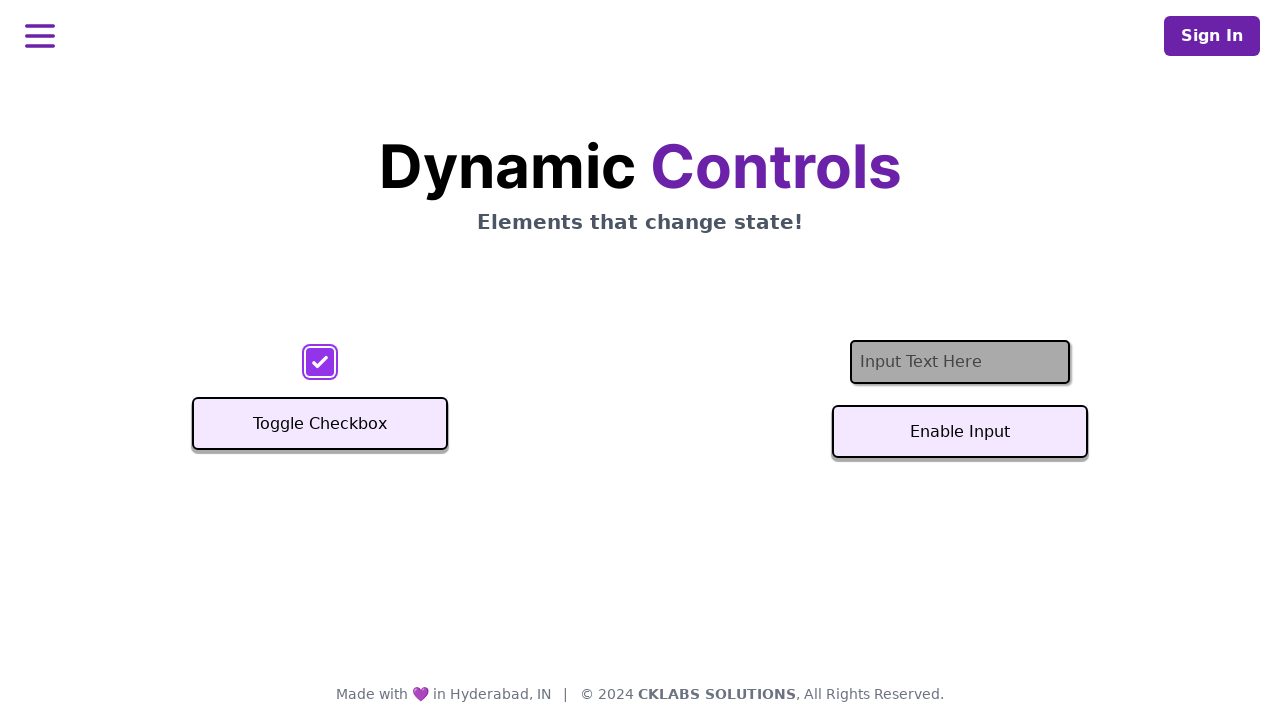